Tests dynamic element properties by waiting for a button to become clickable after a delay and then clicking it

Starting URL: https://demoqa.com/dynamic-properties

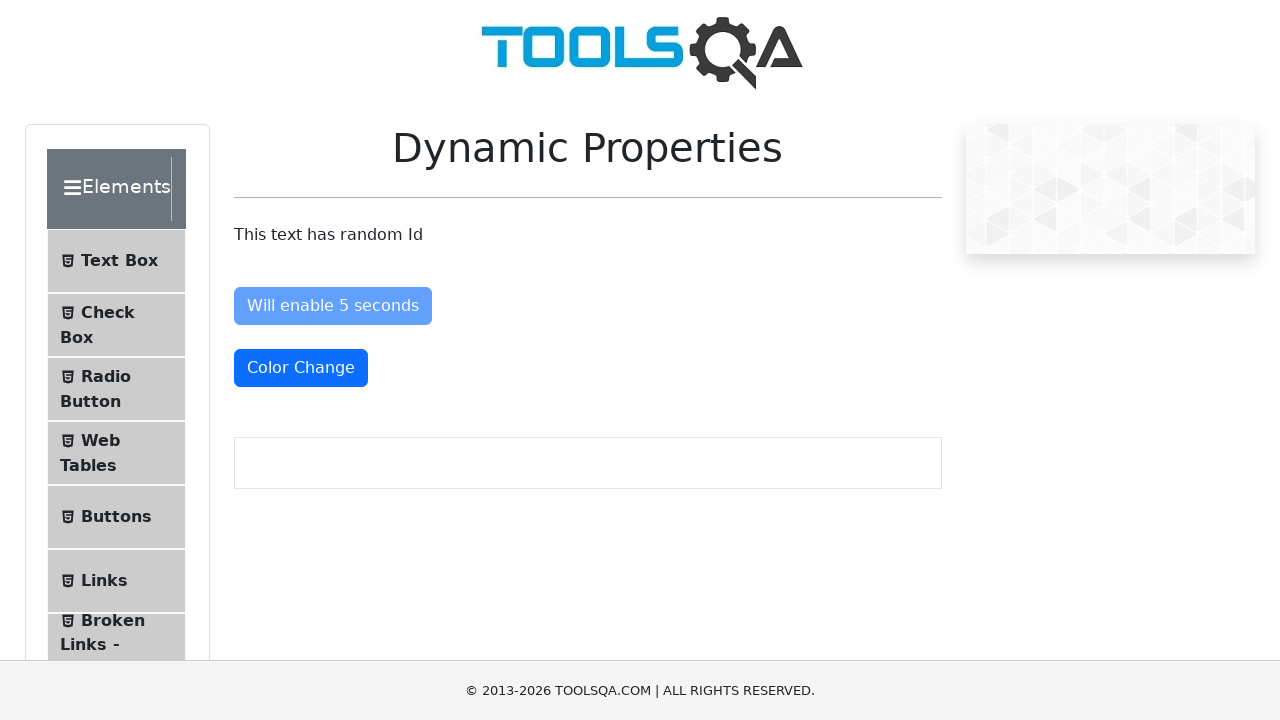

Waited for button with id 'enableAfter' to become clickable (no longer disabled)
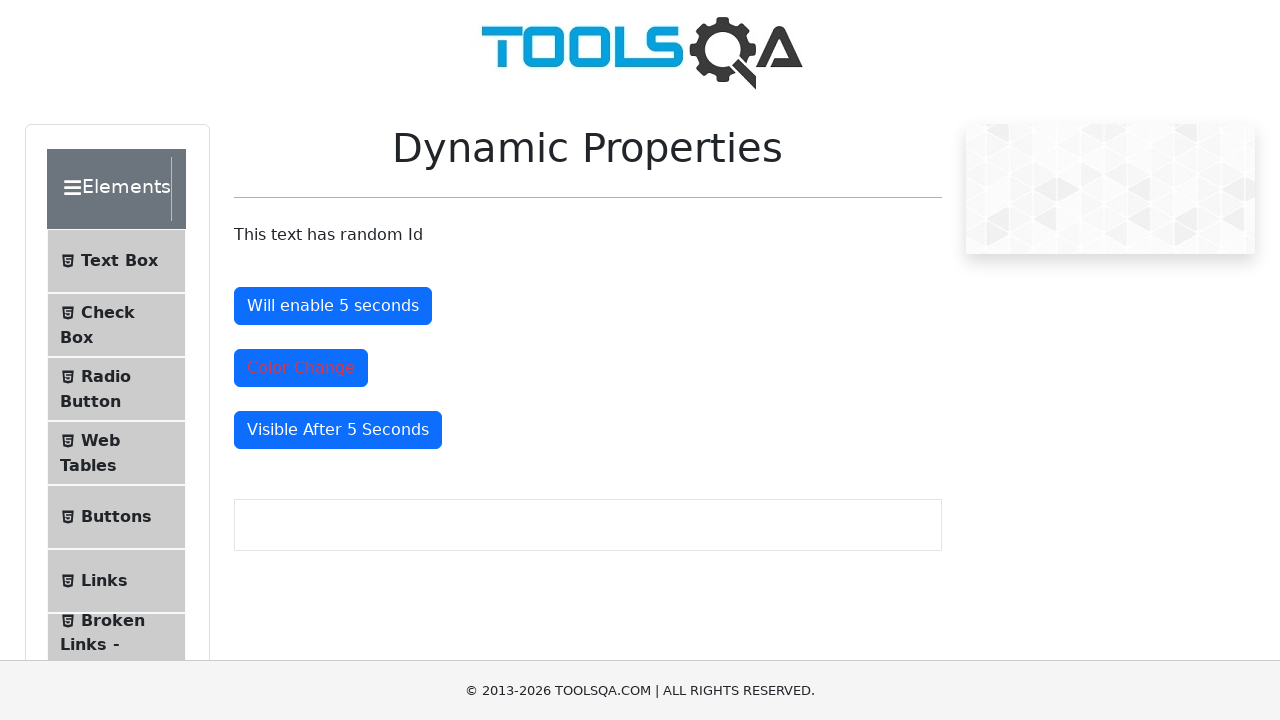

Clicked the 'enableAfter' button which is now clickable at (333, 306) on #enableAfter
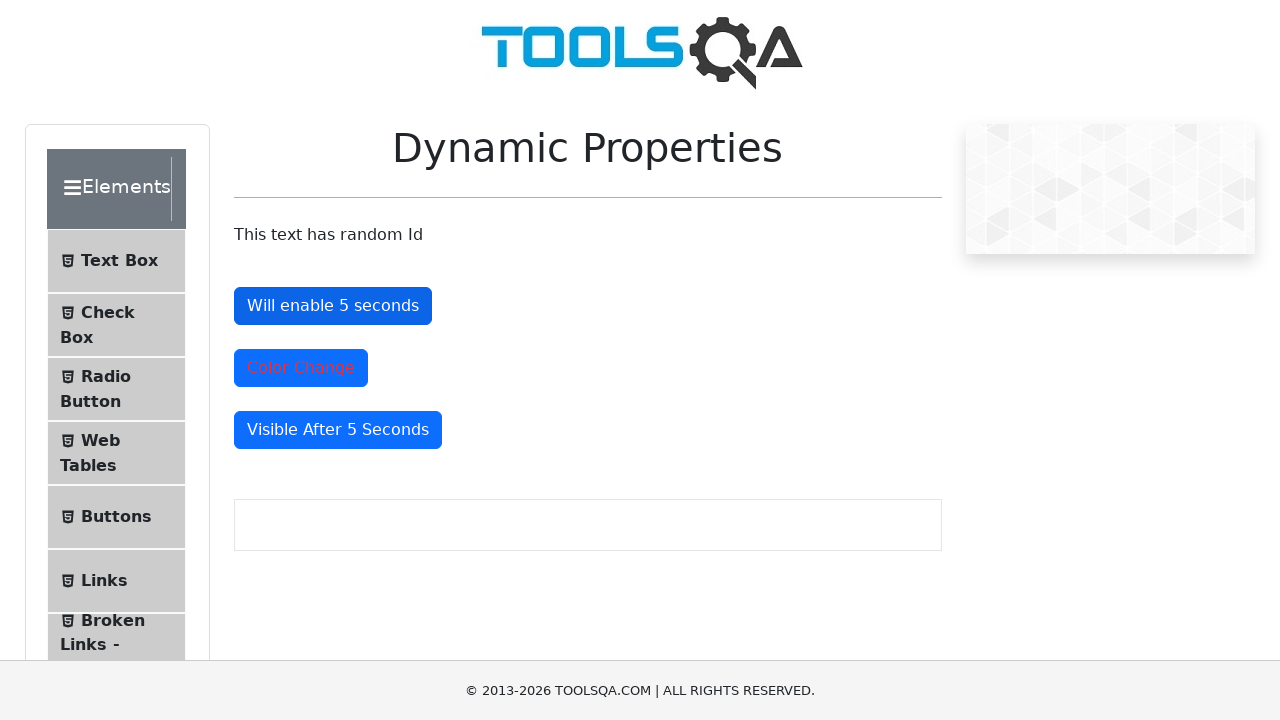

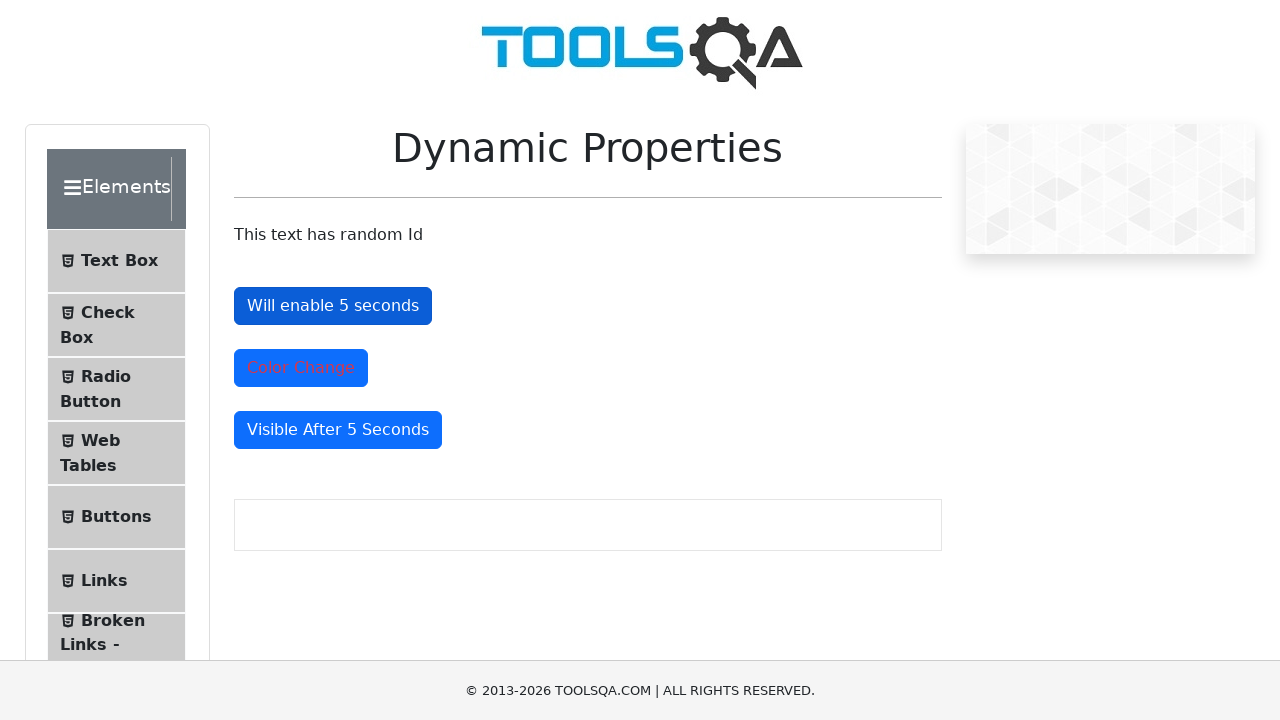